Tests navigation to Nokia phone product page and verifies the price is displayed correctly

Starting URL: https://www.demoblaze.com/

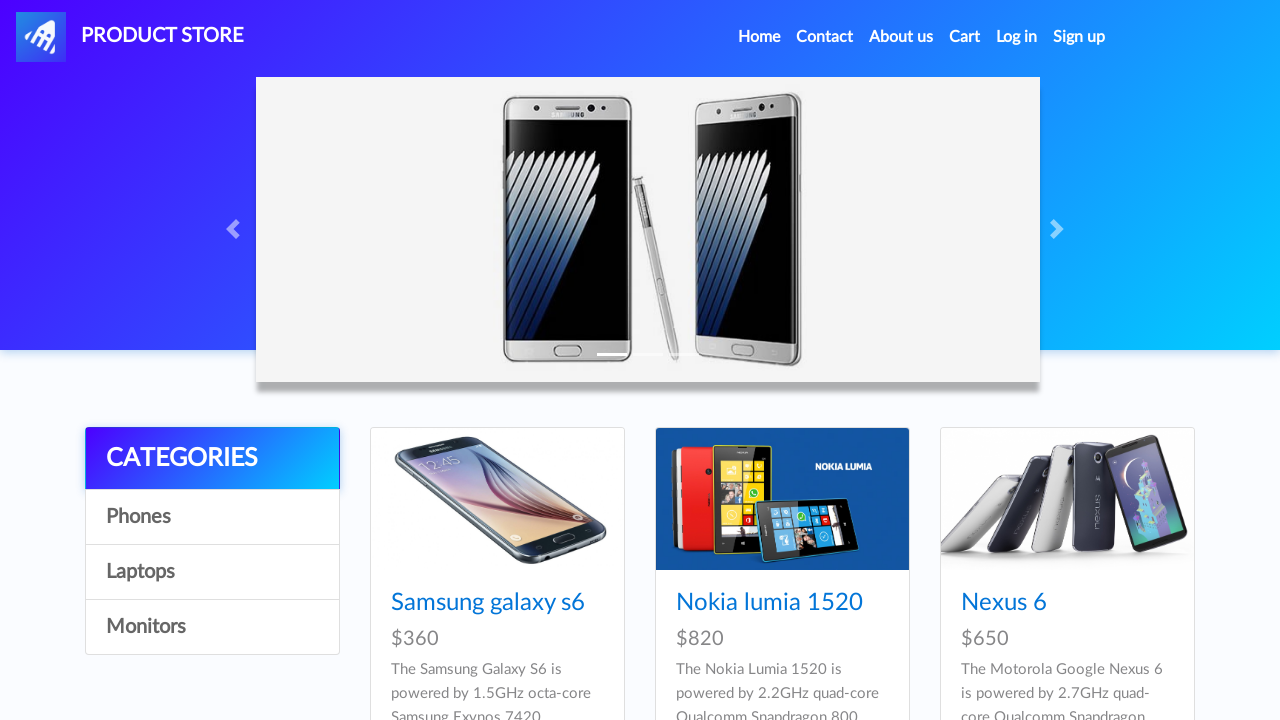

Clicked on Nokia product link at (782, 499) on a[href='prod.html?idp_=2']
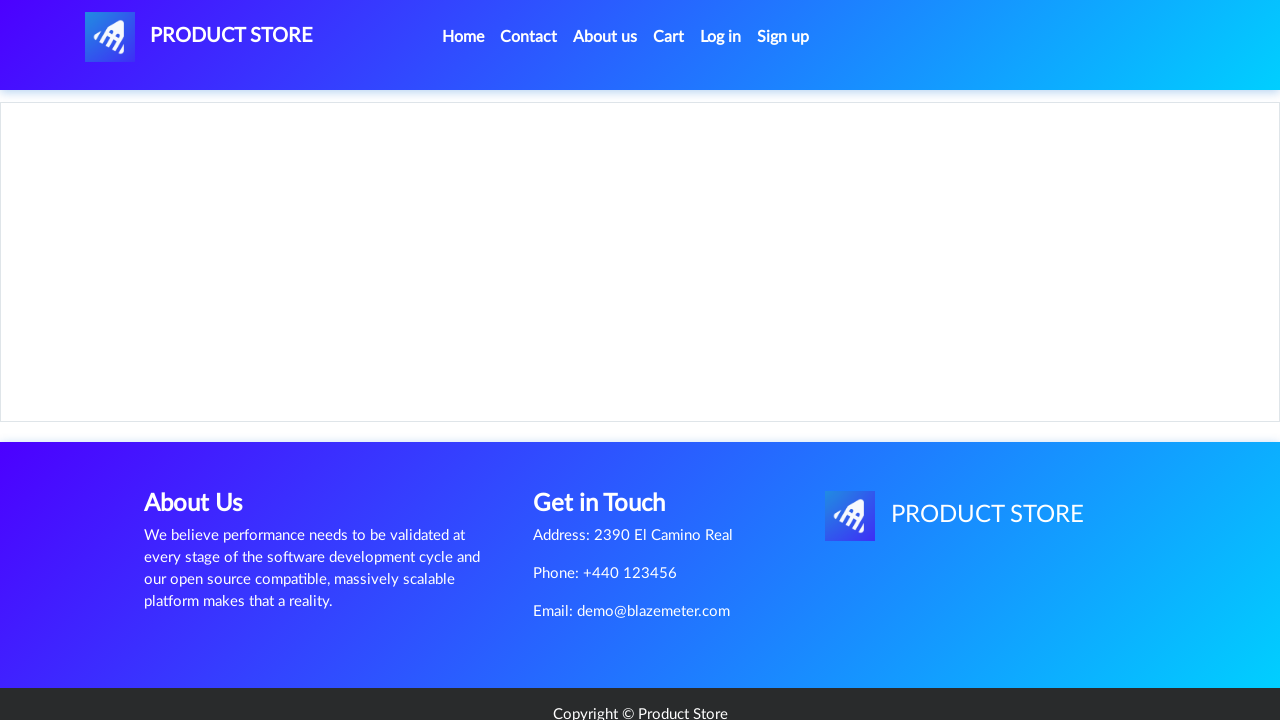

Product page loaded and Nokia price of $820 is displayed
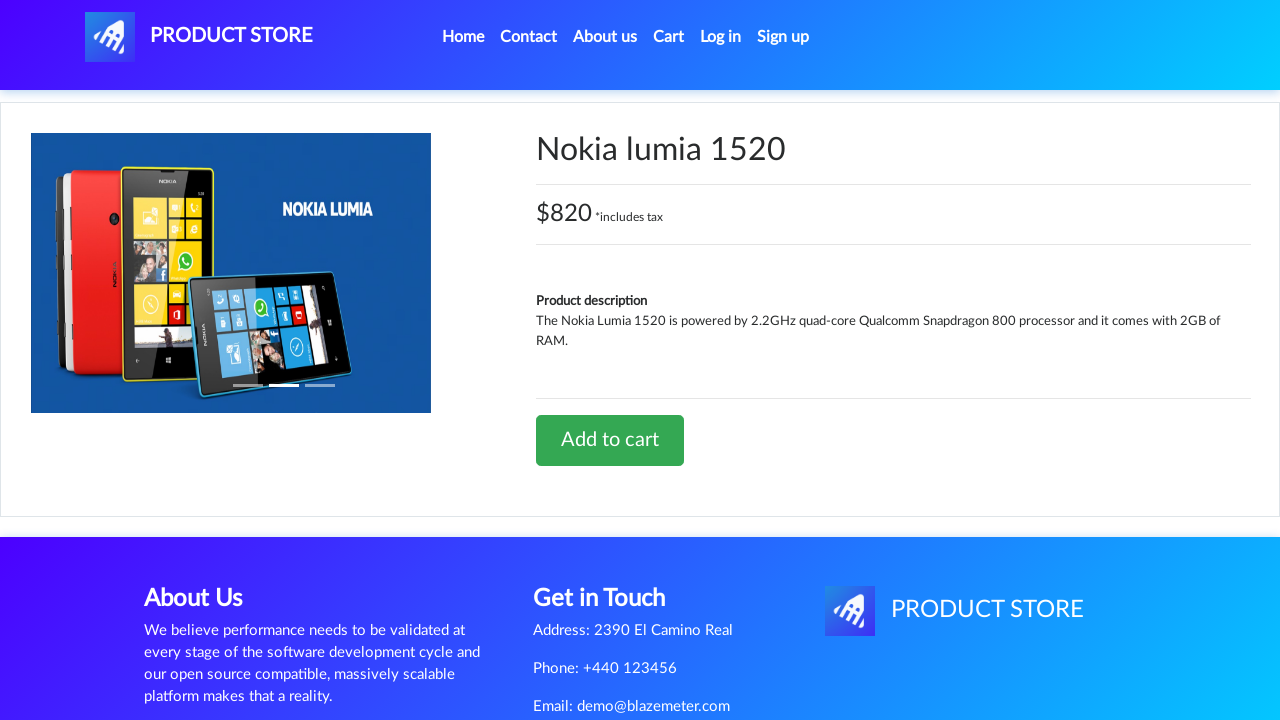

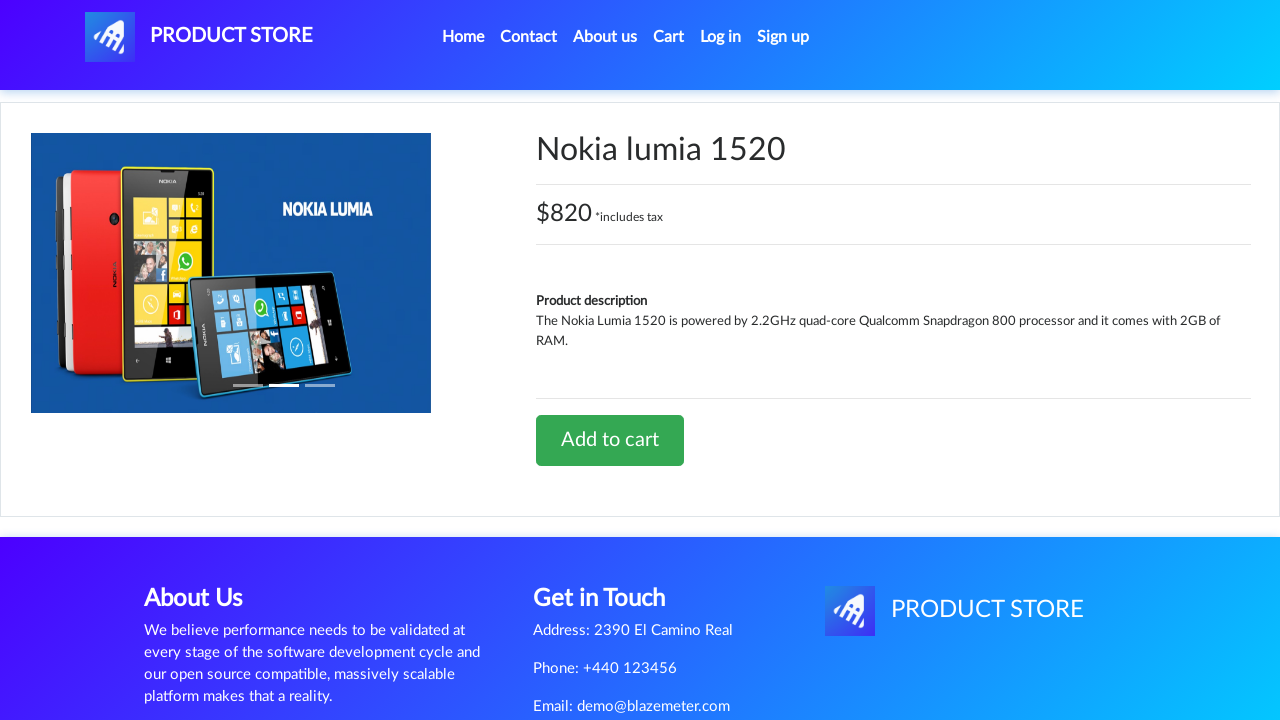